Tests radio button functionality by checking radio buttons and verifying the selection state

Starting URL: https://codenboxautomationlab.com/practice/

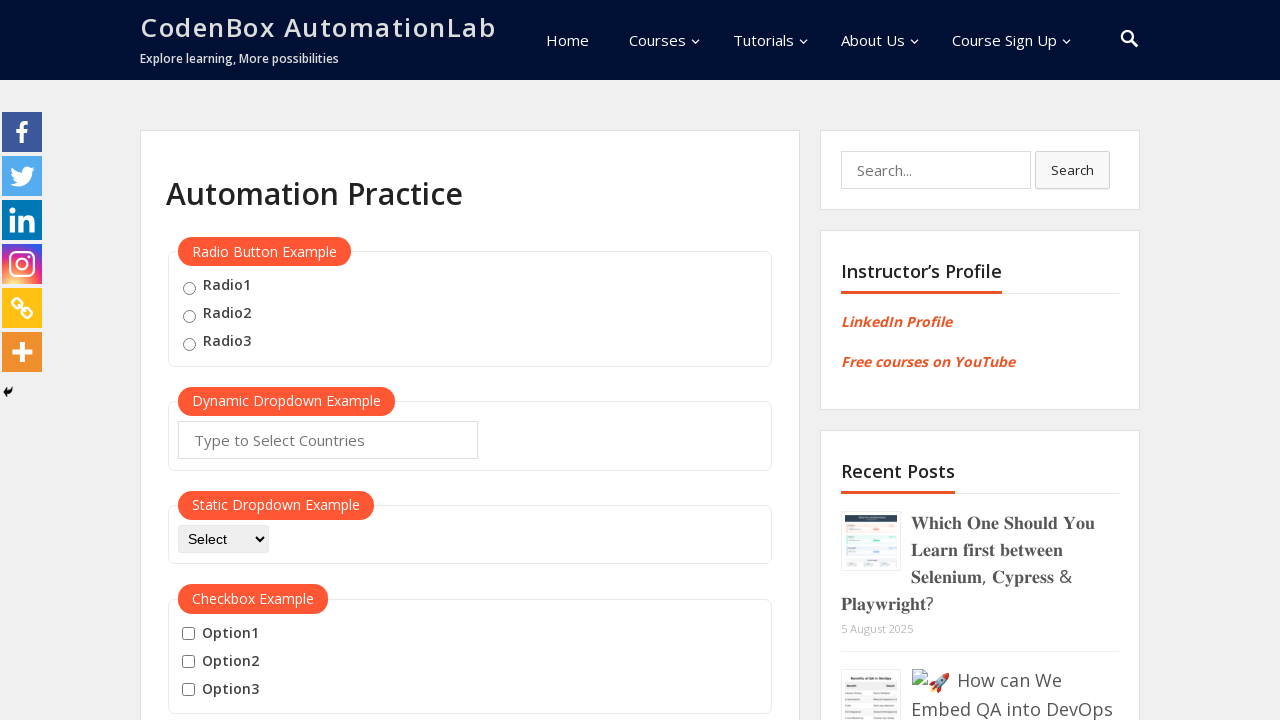

Checked first radio button (radio1) at (189, 288) on input[value='radio1']
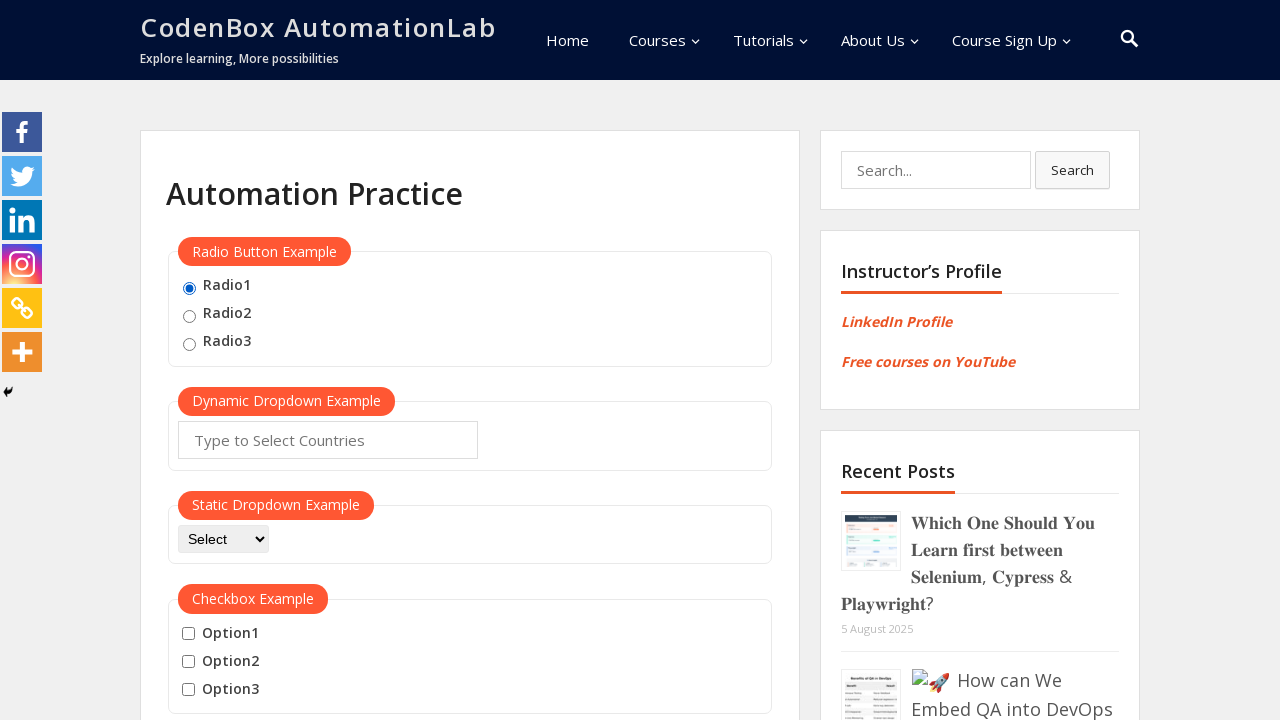

Checked second radio button (radio2) at (189, 316) on input[value='radio2']
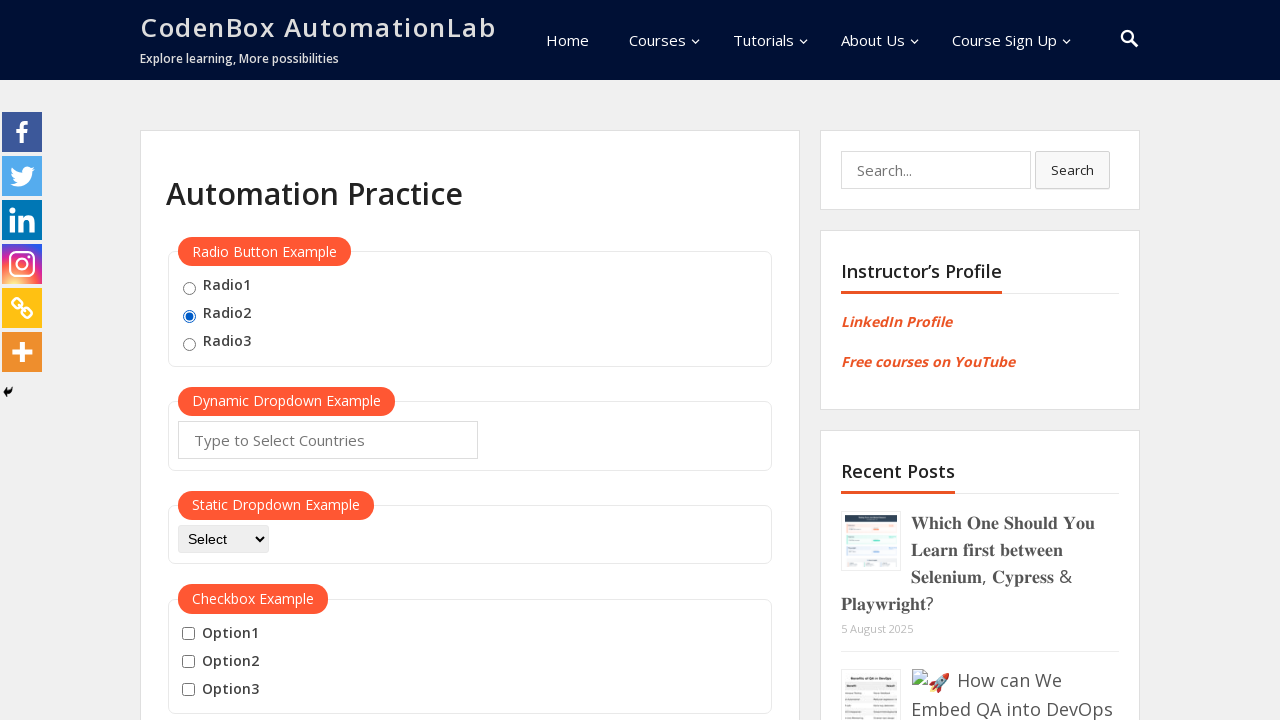

Verified that second radio button (radio2) is checked
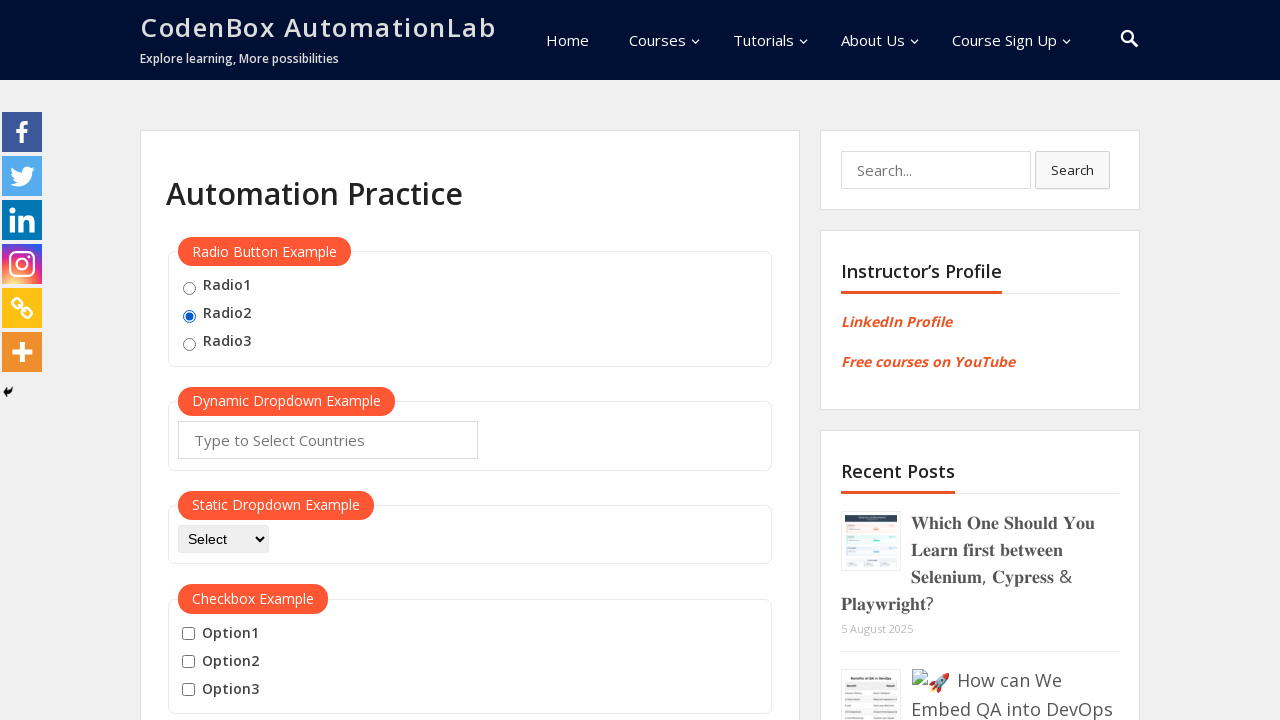

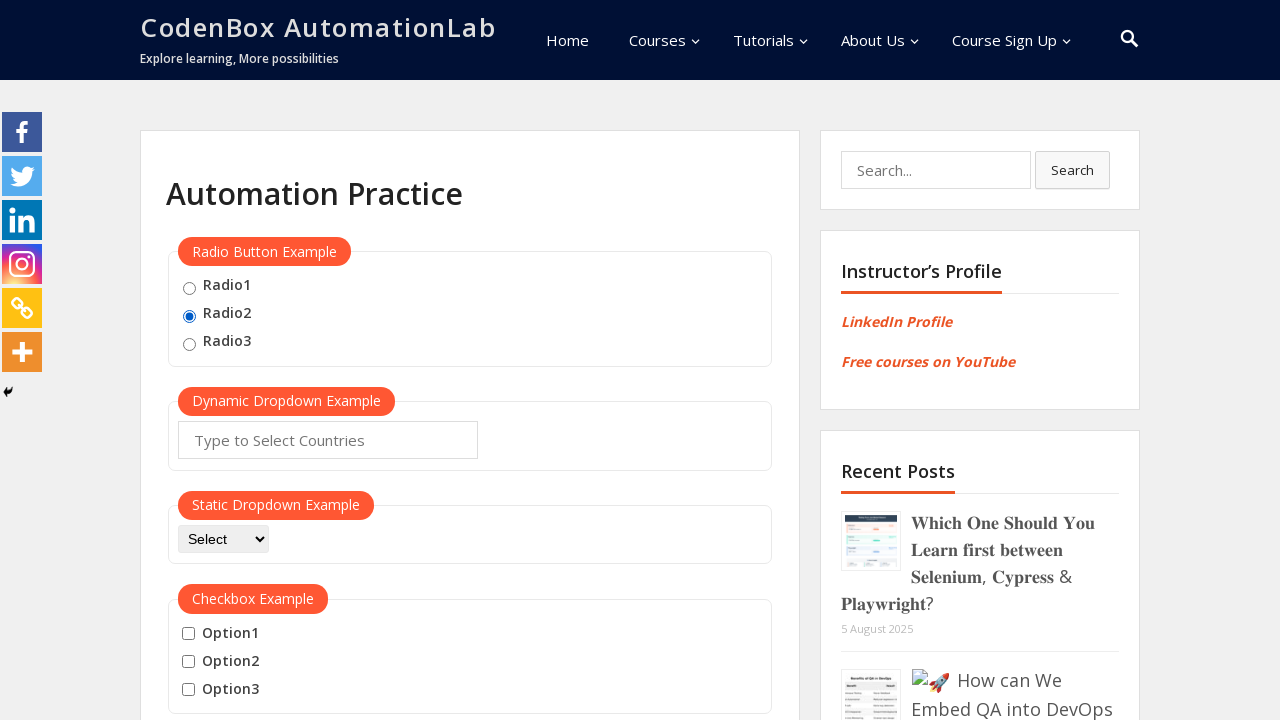